Tests a login flow including incorrect login attempt, password reset functionality, and successful login with temporary password

Starting URL: https://rahulshettyacademy.com/locatorspractice/

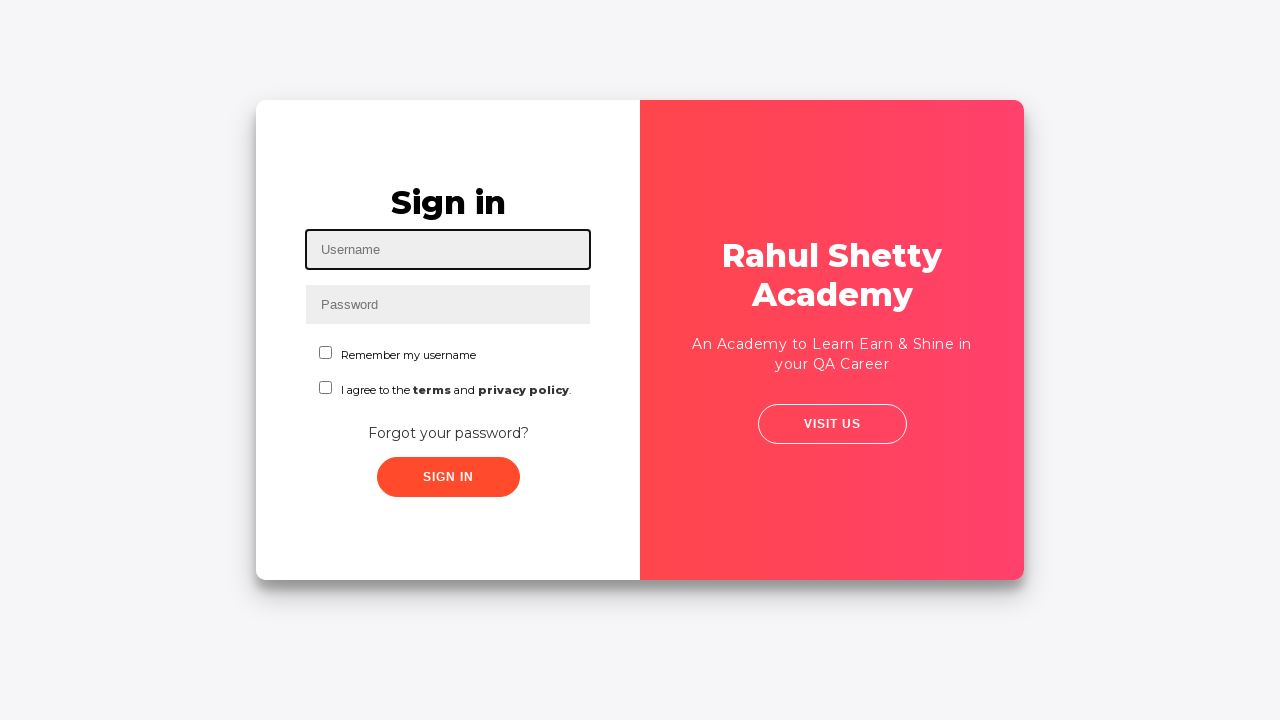

Filled username field with 'ImproveAlex' on #inputUsername
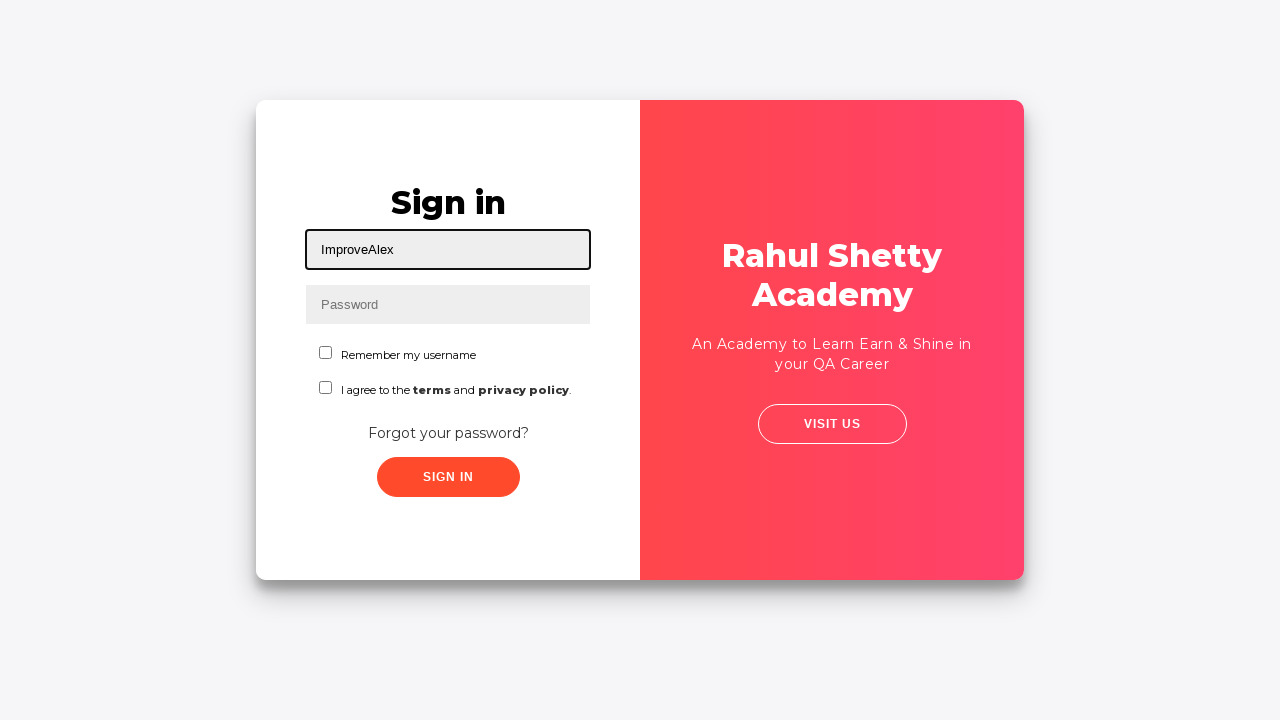

Filled password field with incorrect password '12345' on input[placeholder='Password']
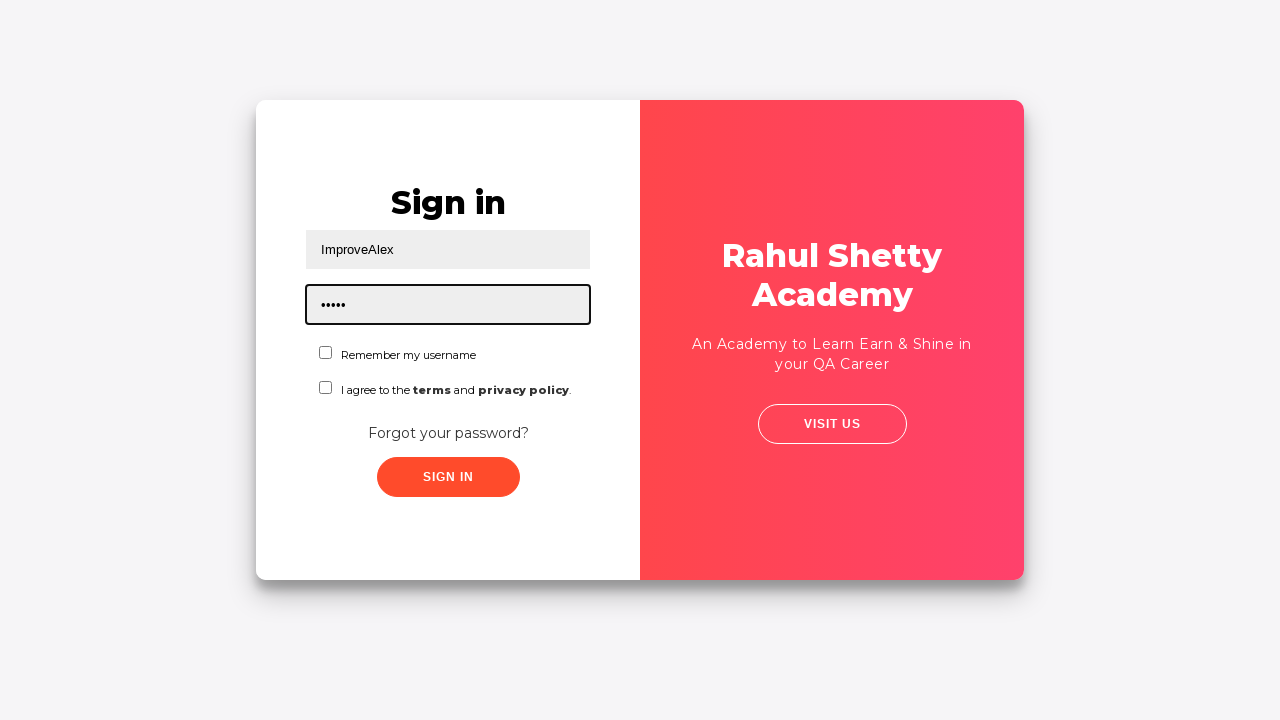

Checked the first checkbox at (326, 352) on input[name='chkboxOne']
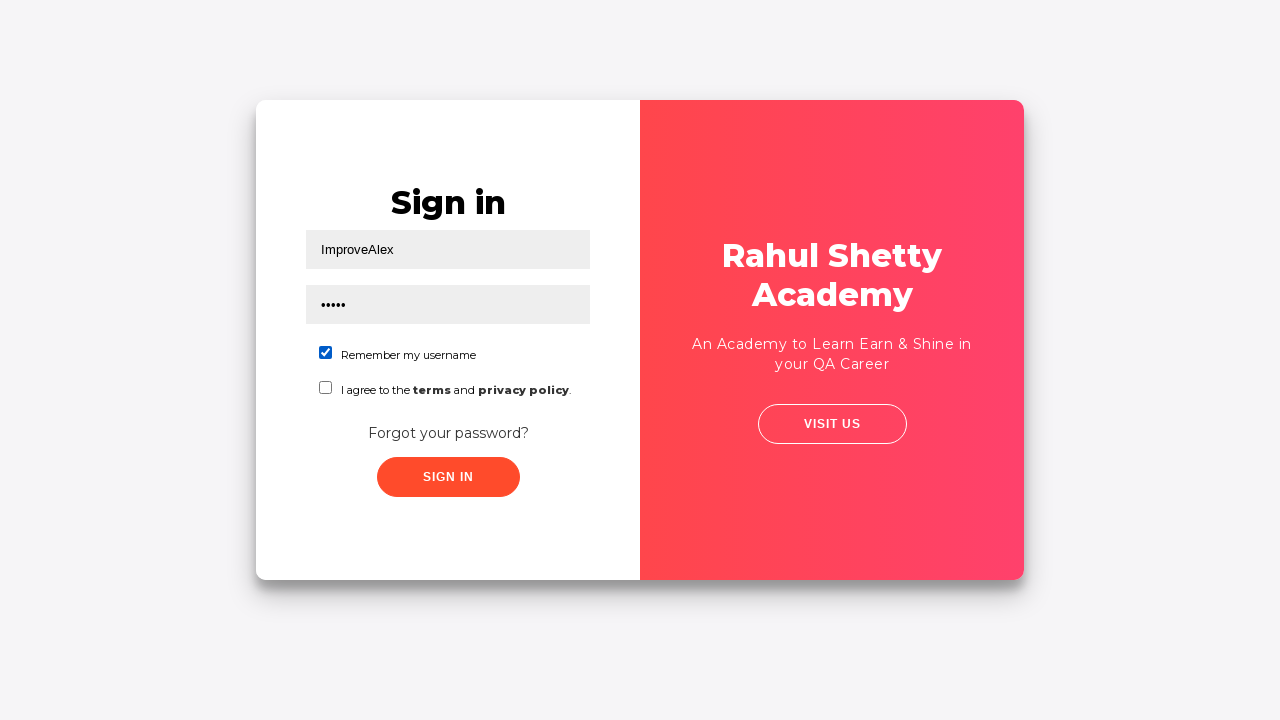

Checked the agree terms checkbox at (326, 388) on input[value='agreeTerms']
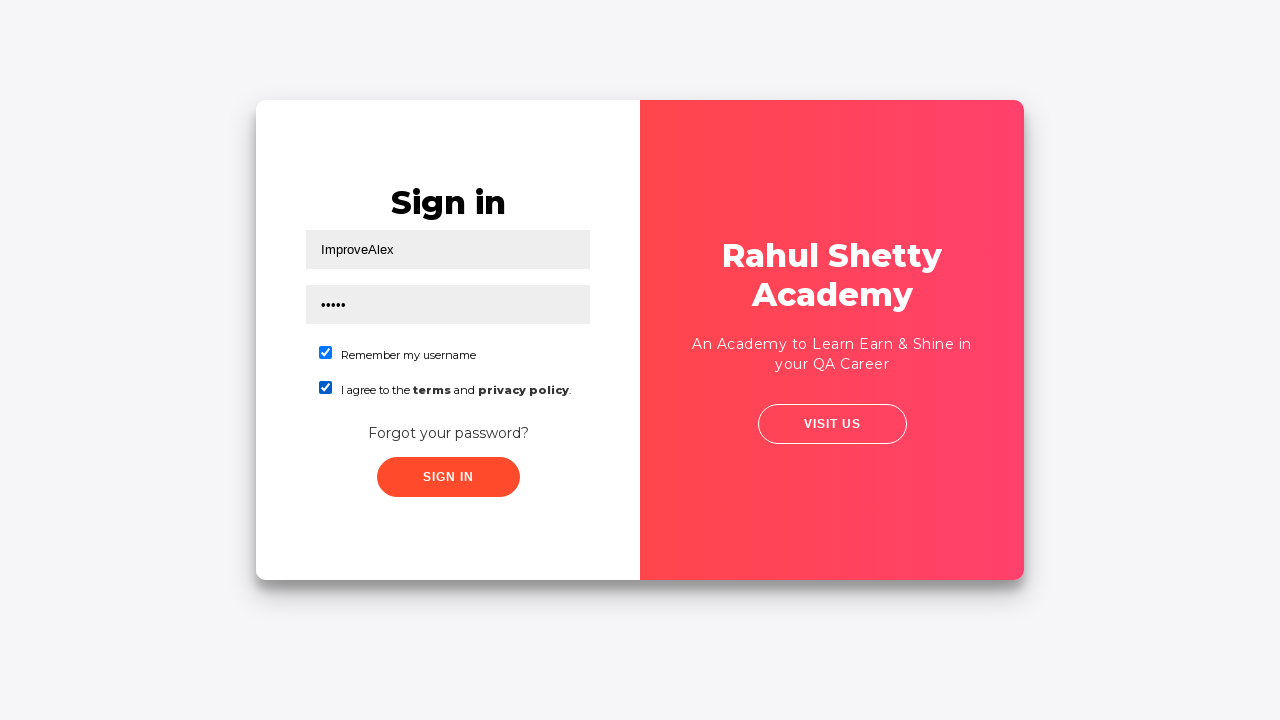

Clicked Sign In button at (448, 477) on button:has-text('Sign In')
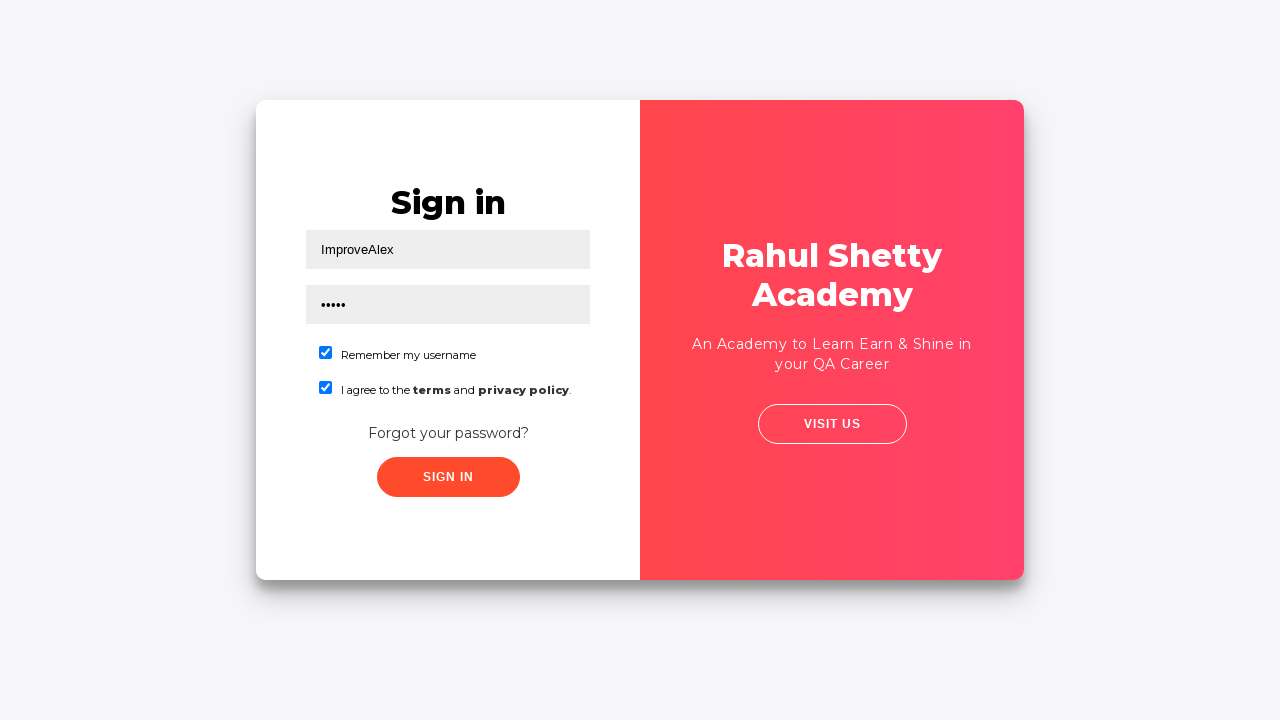

Error message appeared confirming incorrect login attempt
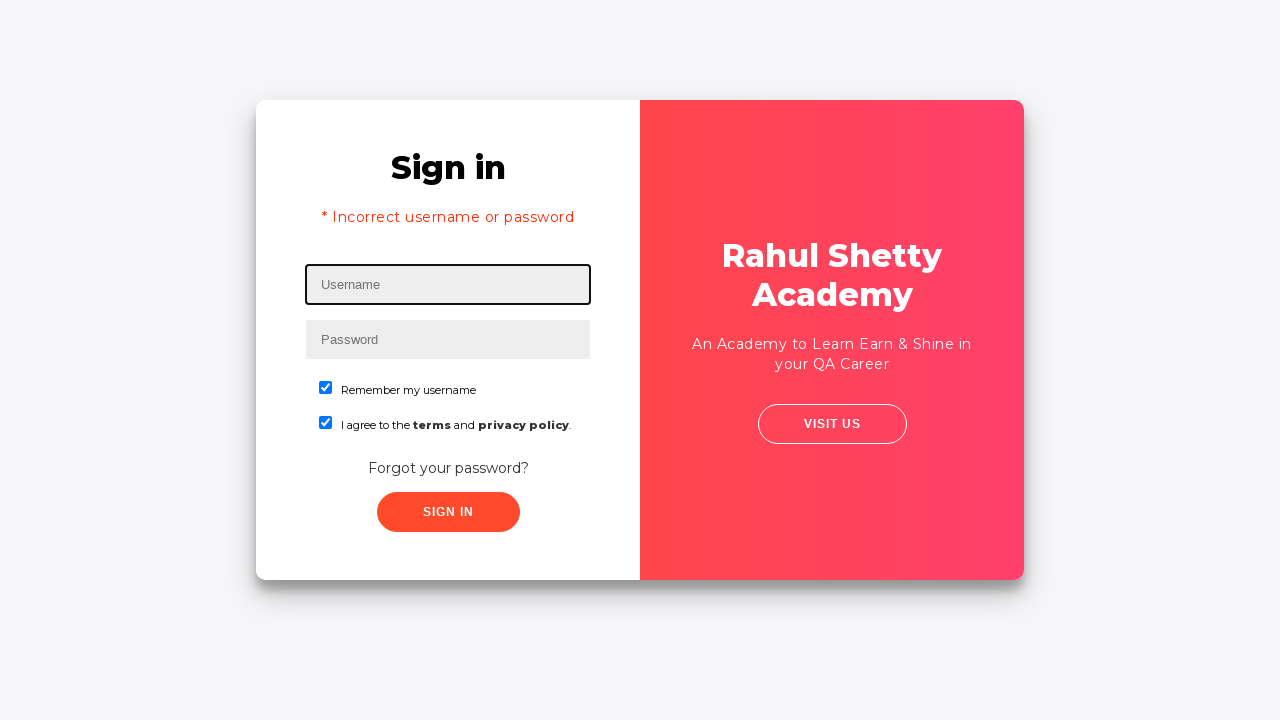

Clicked 'Forgot your password?' link at (448, 468) on a:has-text('Forgot your password?')
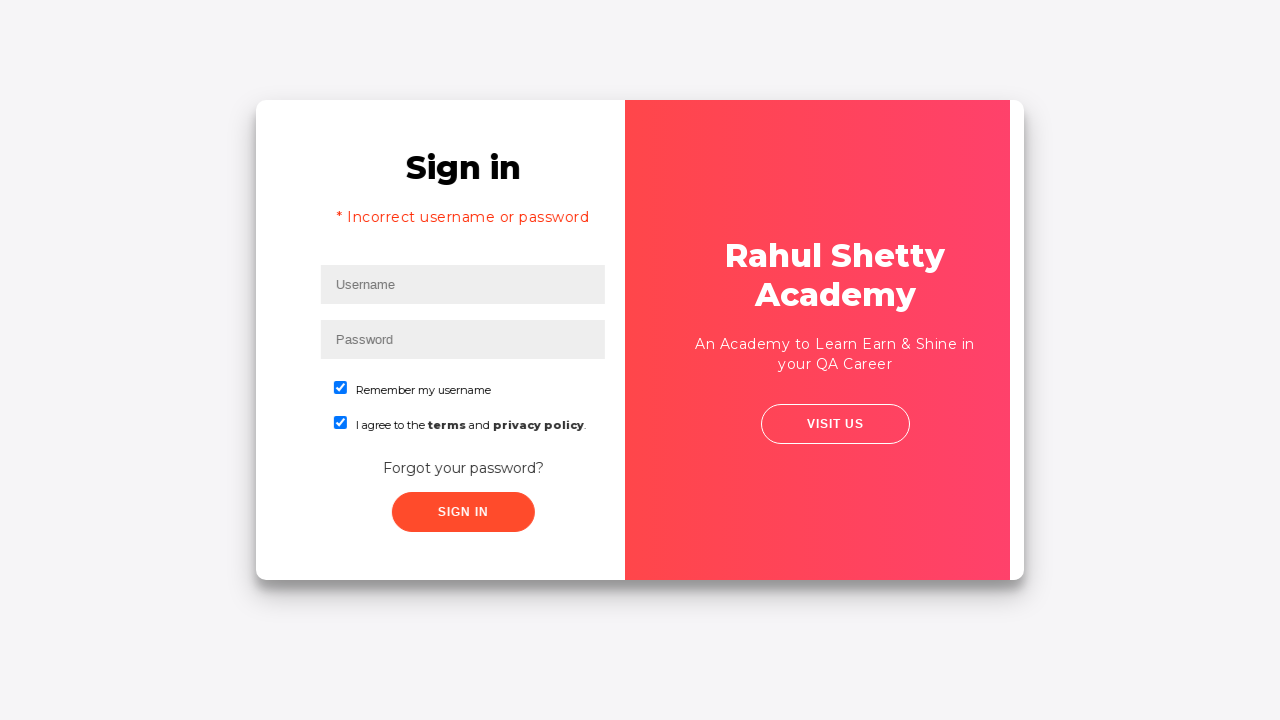

Forgot password form loaded
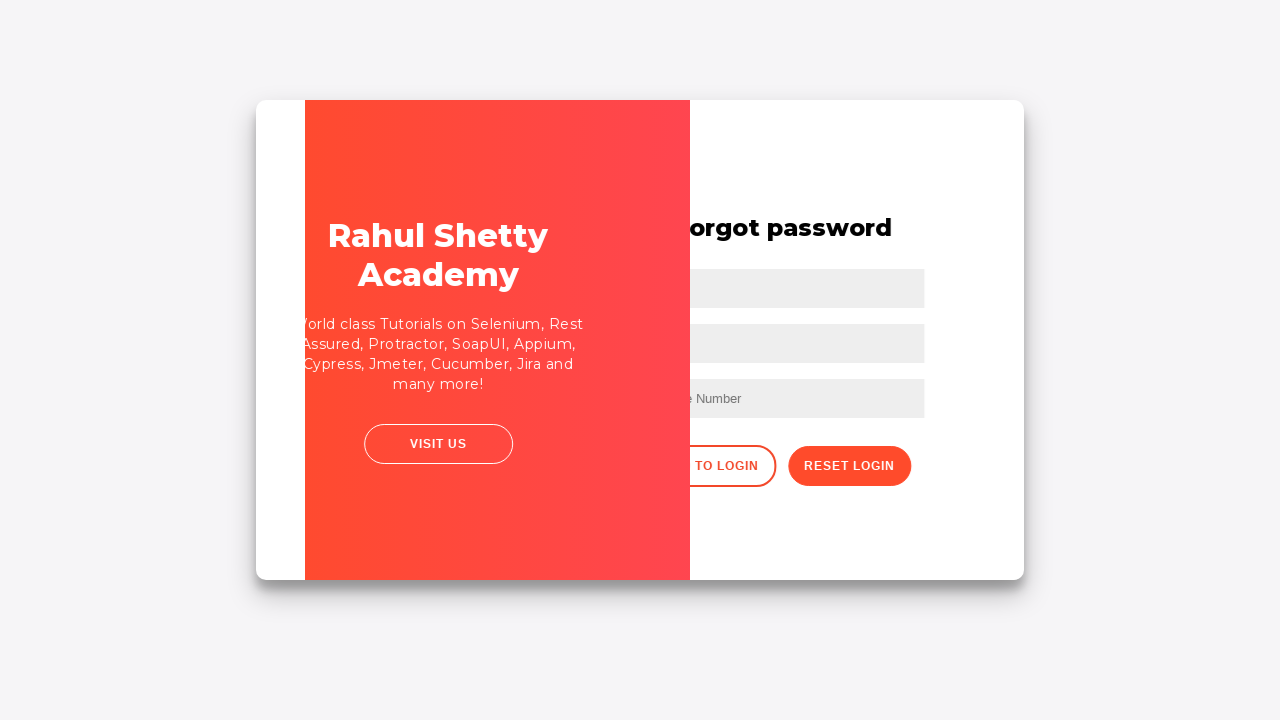

Filled forgot password form field 1 with 'Alejandro' on form:has(h2:has-text('Forgot password')) input >> nth=0
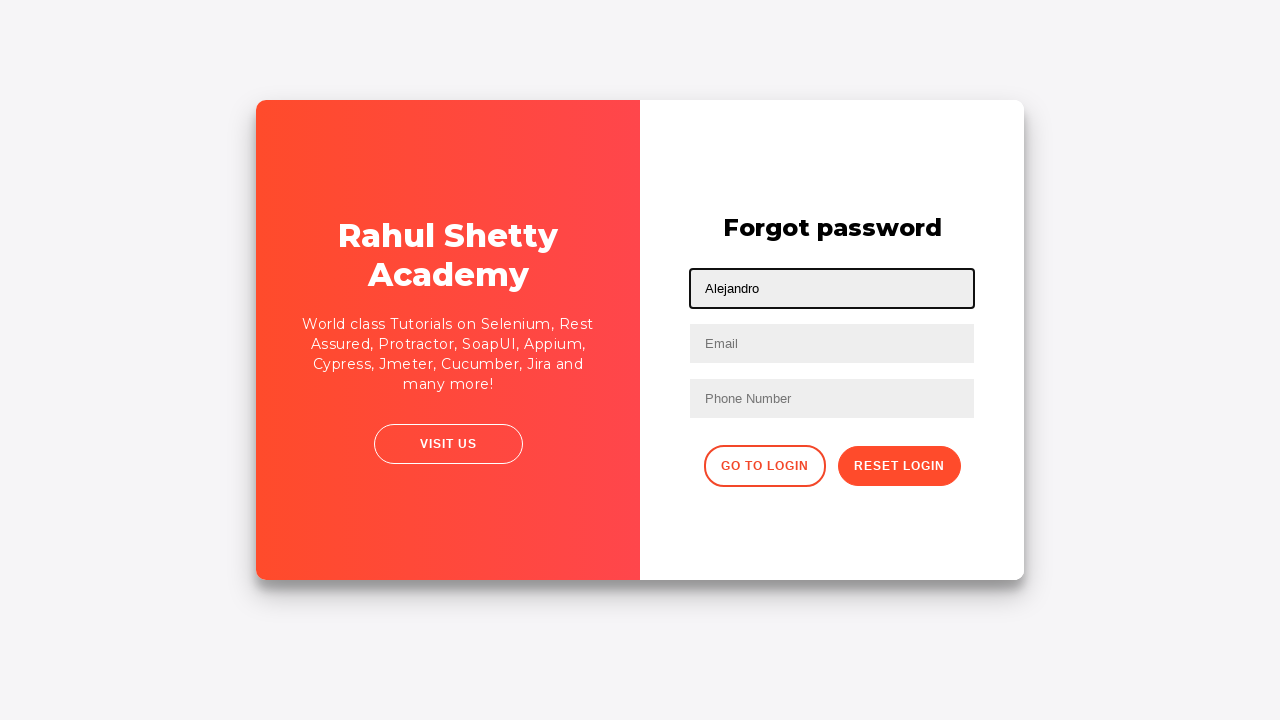

Filled forgot password form field 2 with 'alex@example.com' on form:has(h2:has-text('Forgot password')) input >> nth=1
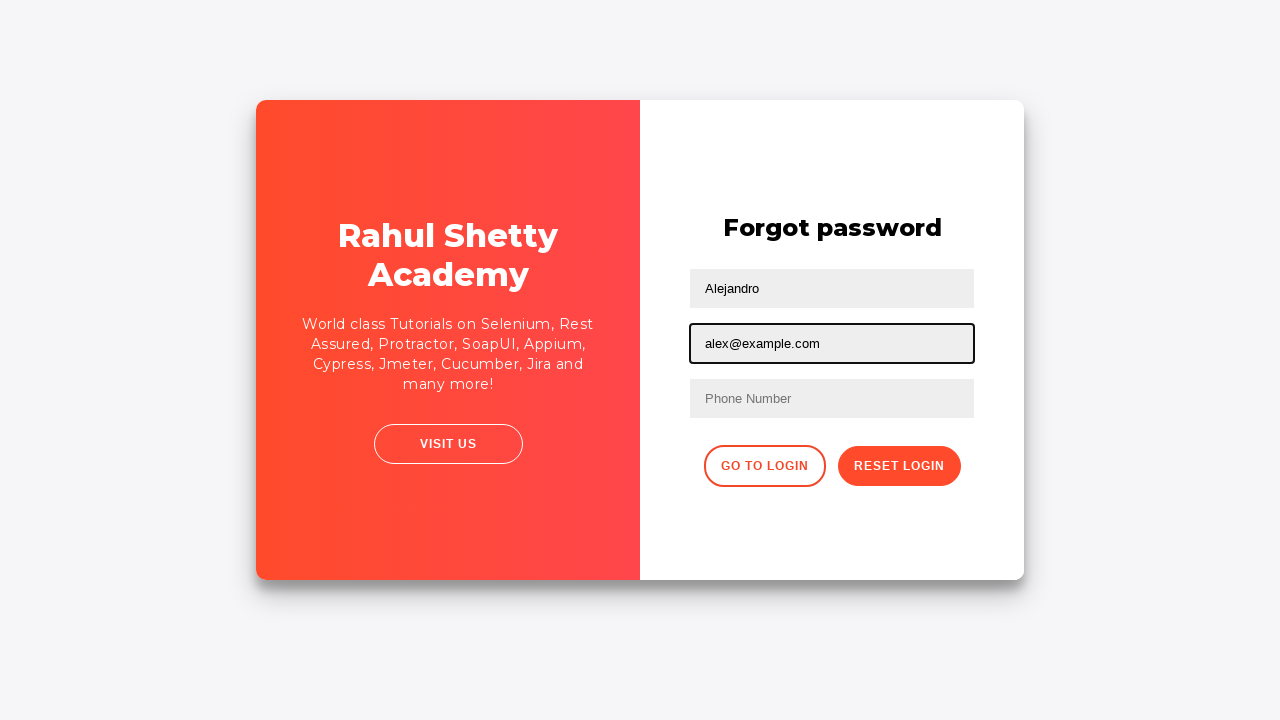

Filled forgot password form field 3 with '3467557326' on form:has(h2:has-text('Forgot password')) input >> nth=2
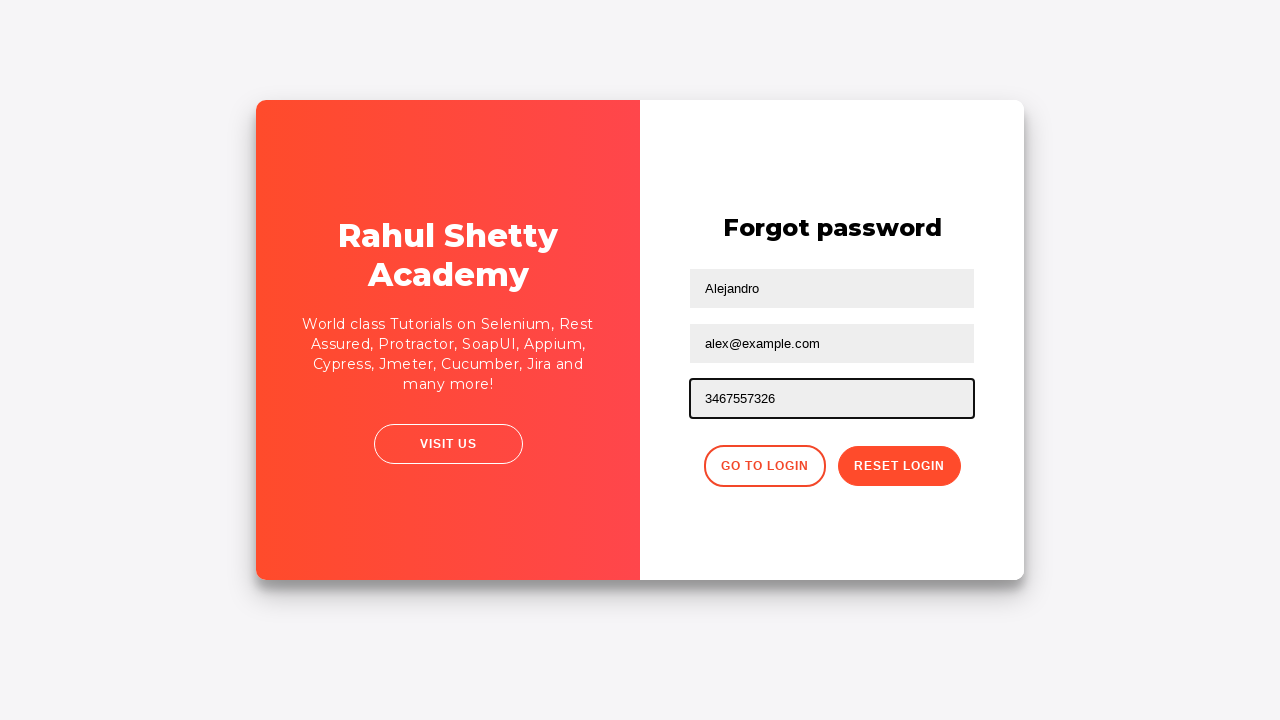

Clicked reset password button at (899, 466) on .reset-pwd-btn
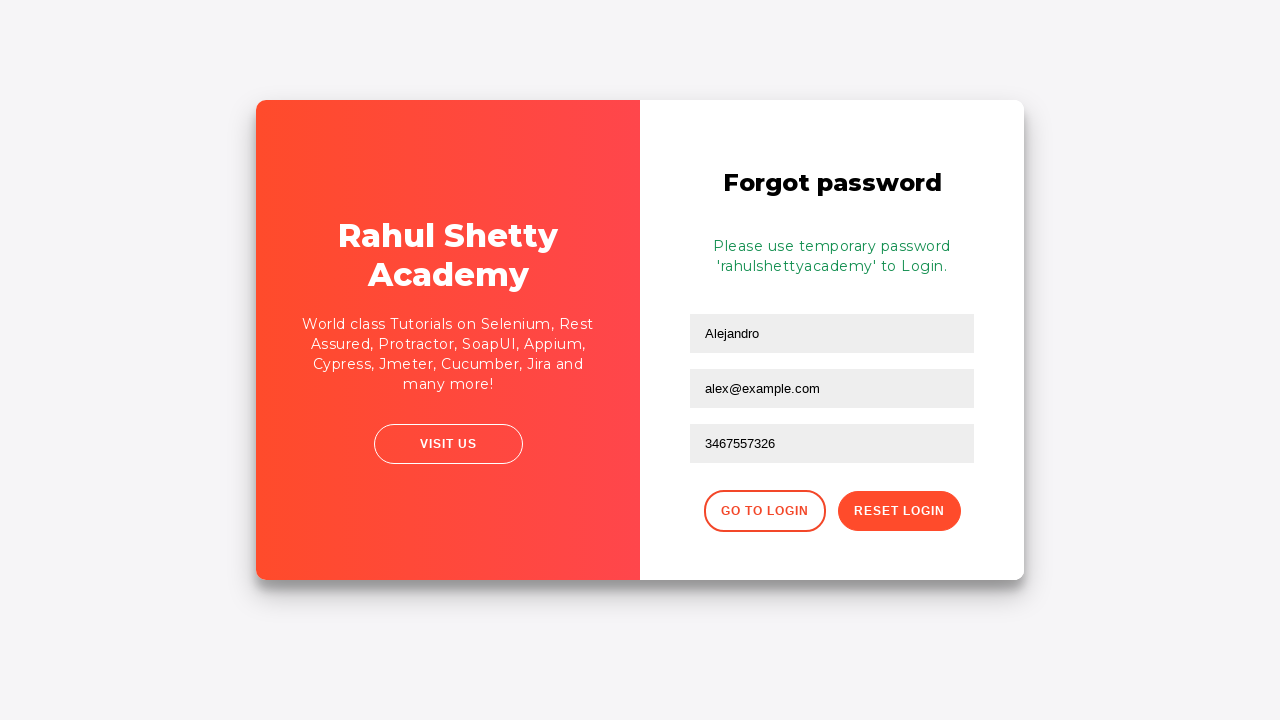

Temporary password message appeared
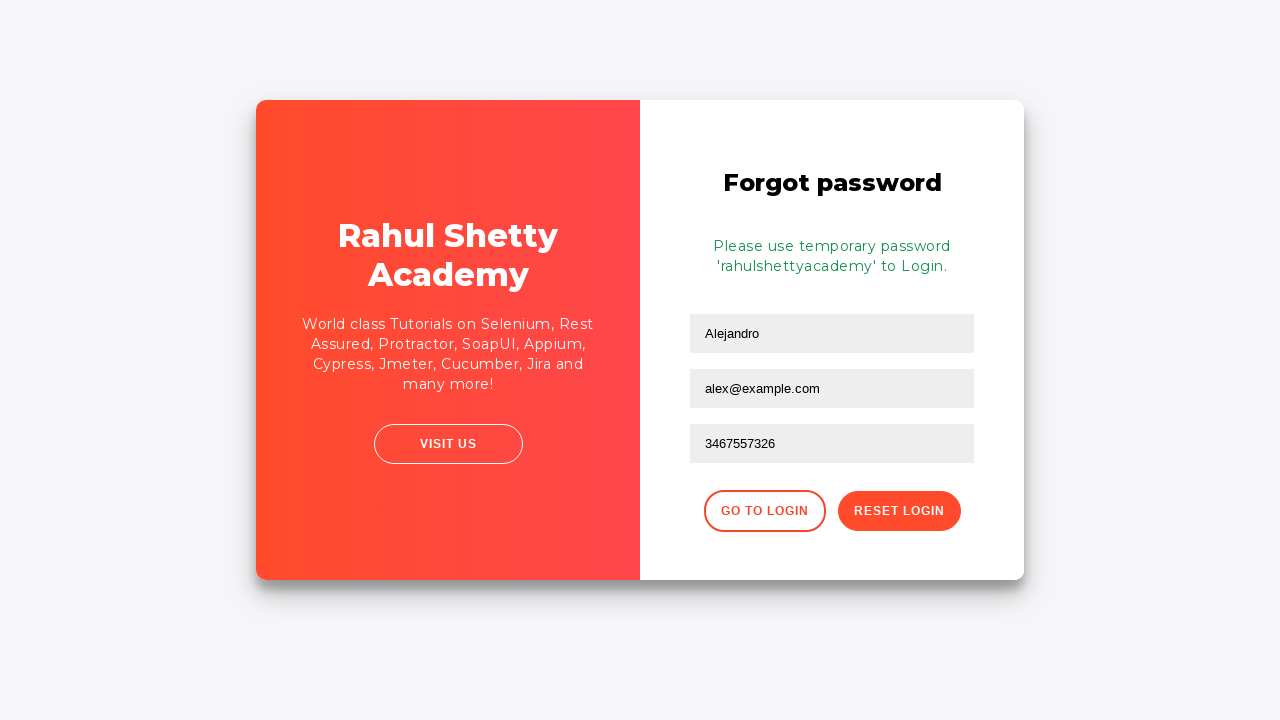

Extracted temporary password from message
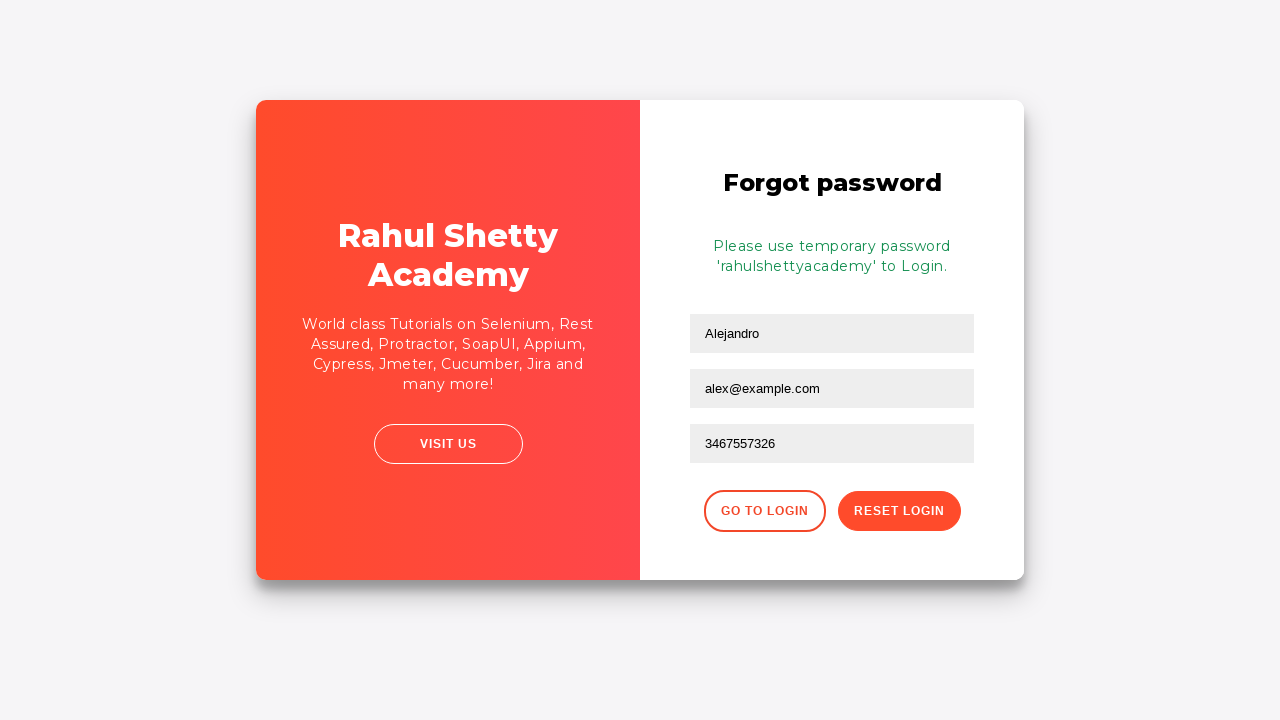

Clicked 'Go to login' button at (764, 511) on .go-to-login-btn
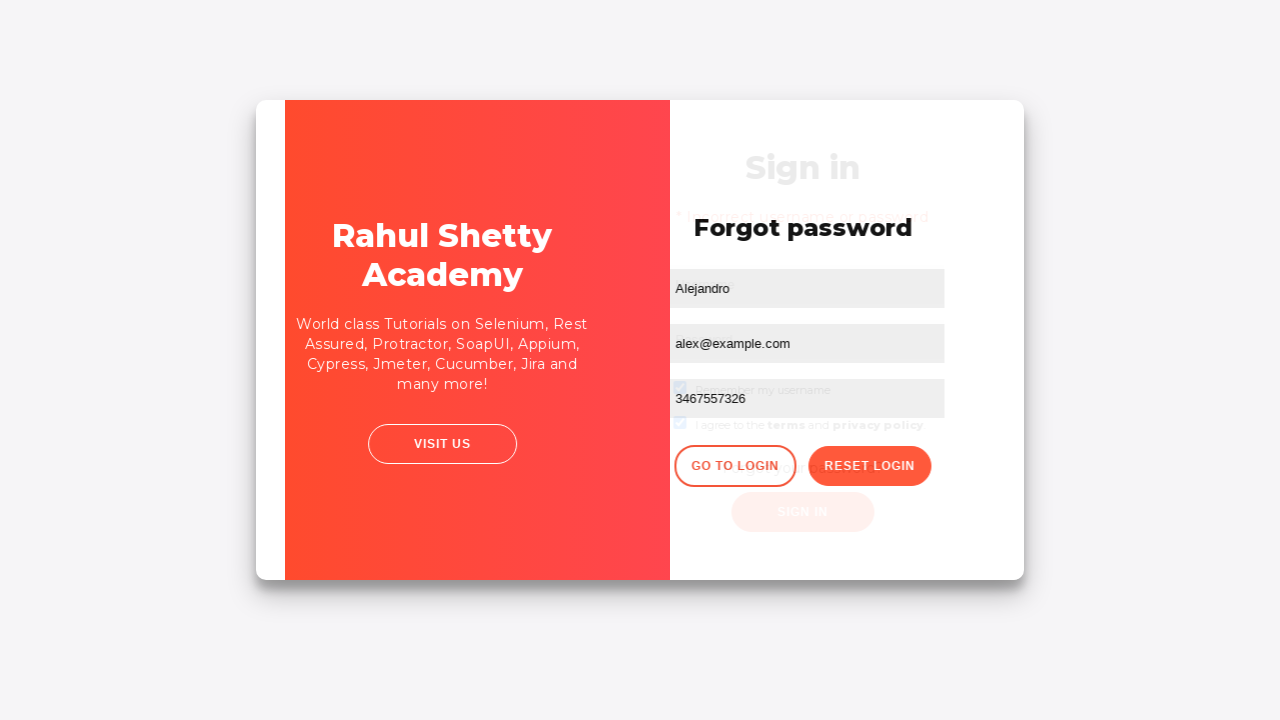

Cleared username field on #inputUsername
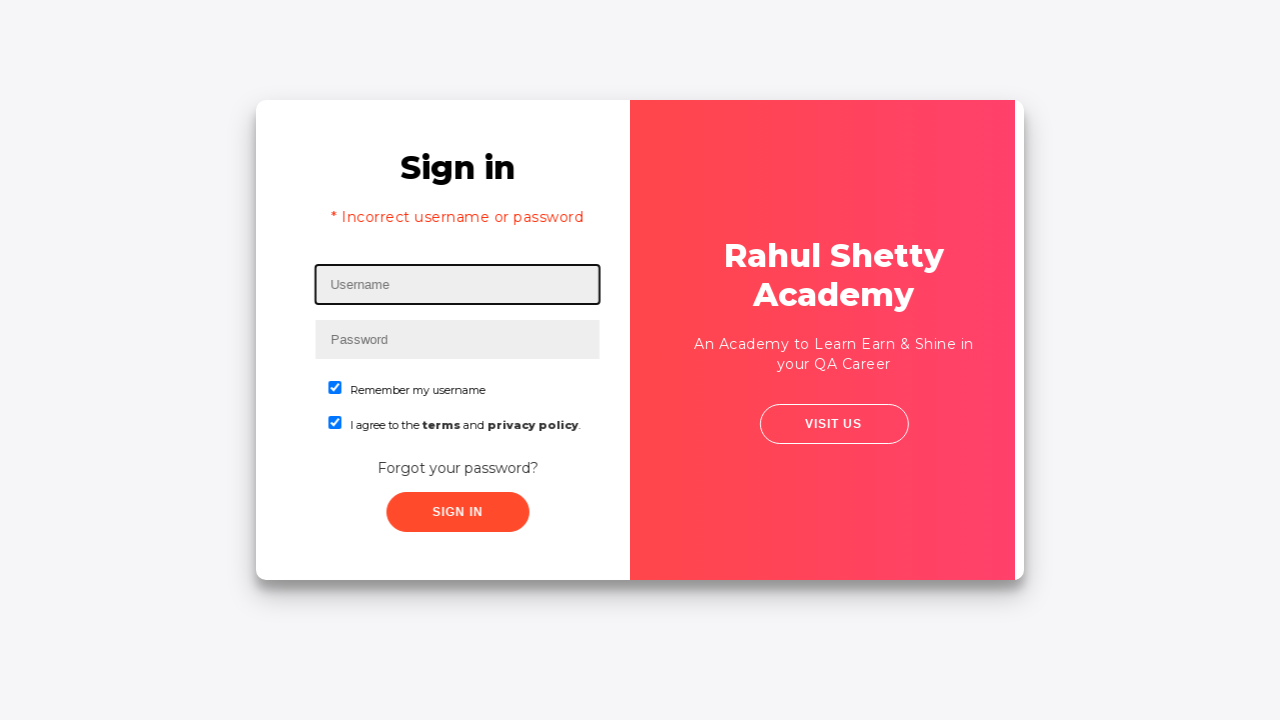

Filled username field with 'ImproveAlex' for second login attempt on #inputUsername
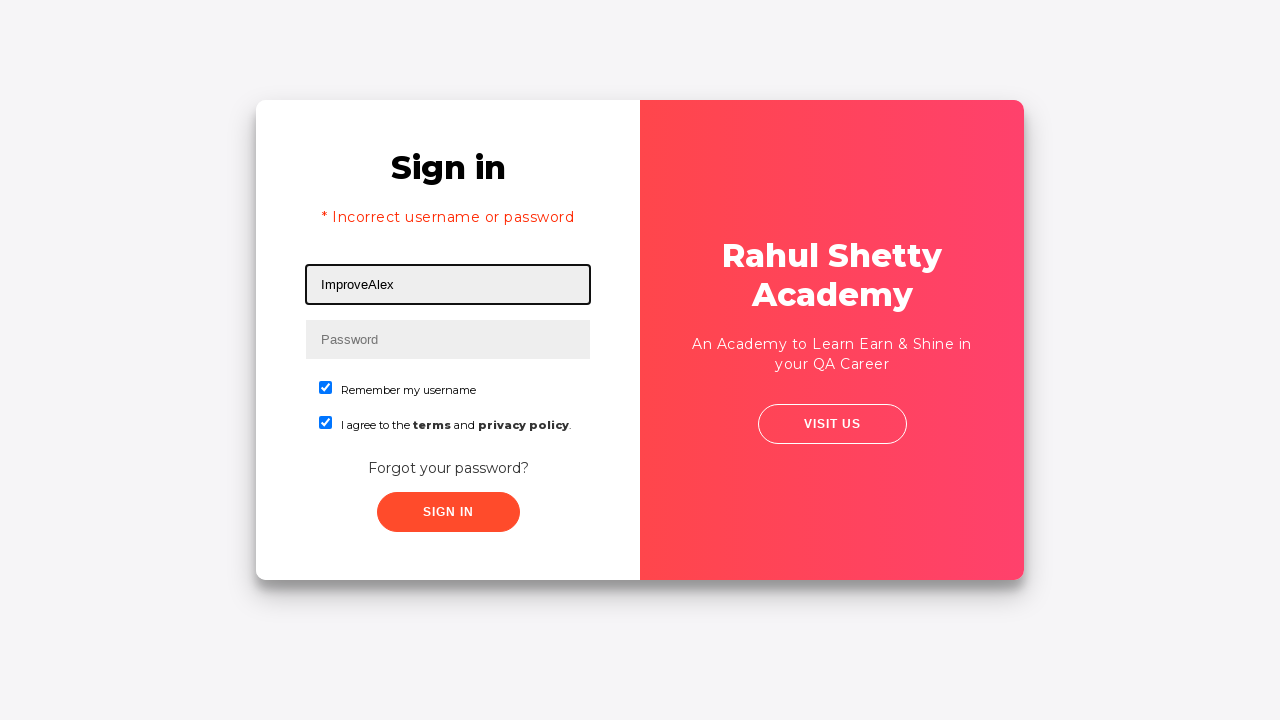

Cleared password field on input[placeholder='Password']
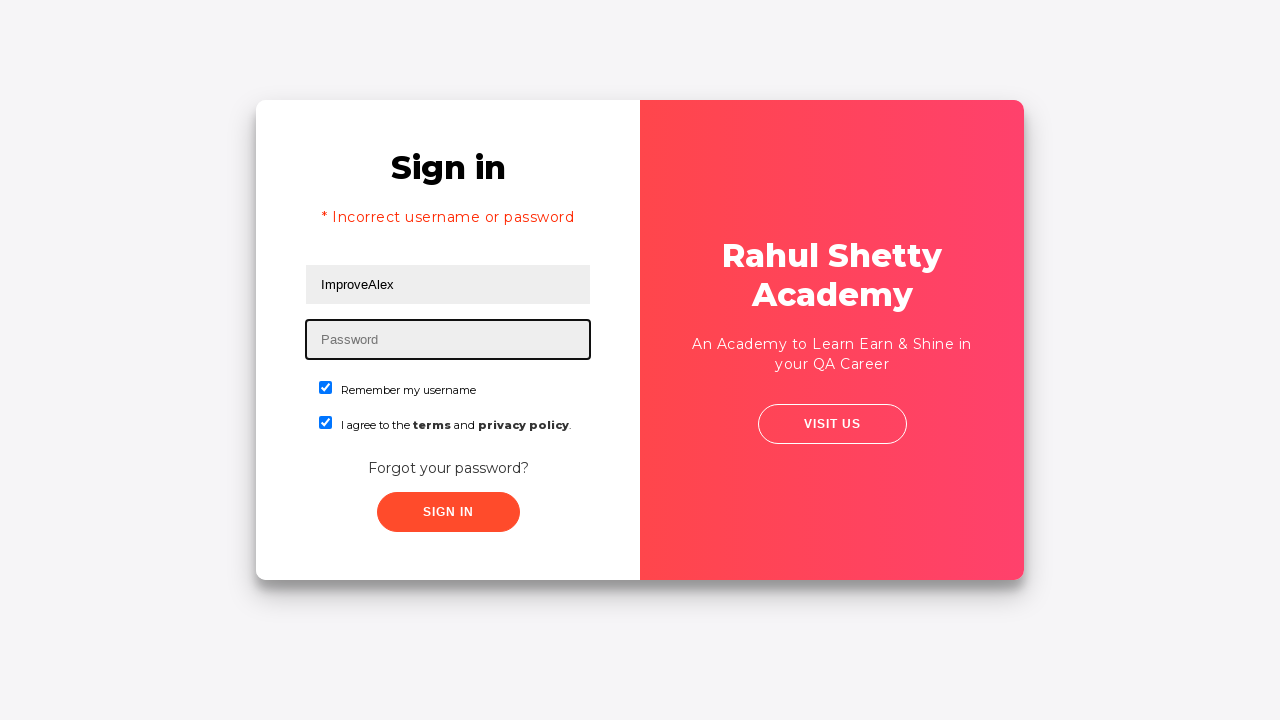

Filled password field with temporary password on input[placeholder='Password']
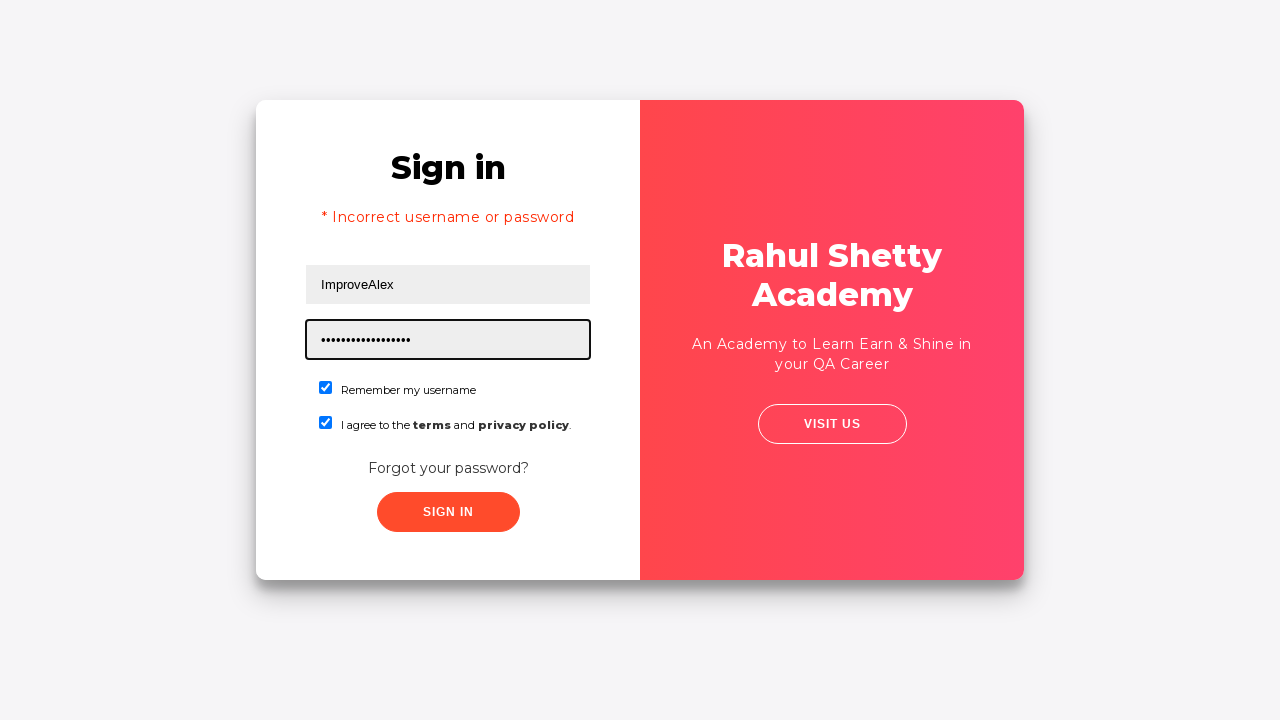

Waited for form to be ready
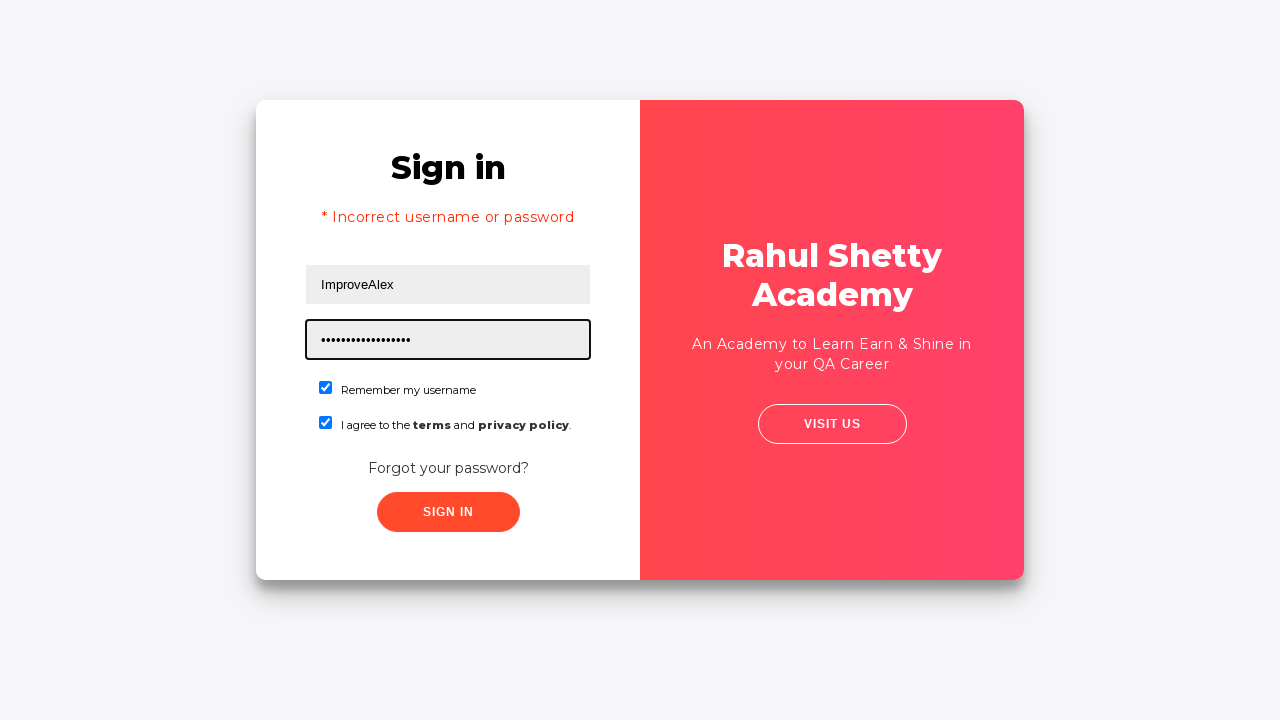

Clicked submit button for login with temporary password at (448, 512) on button.submit
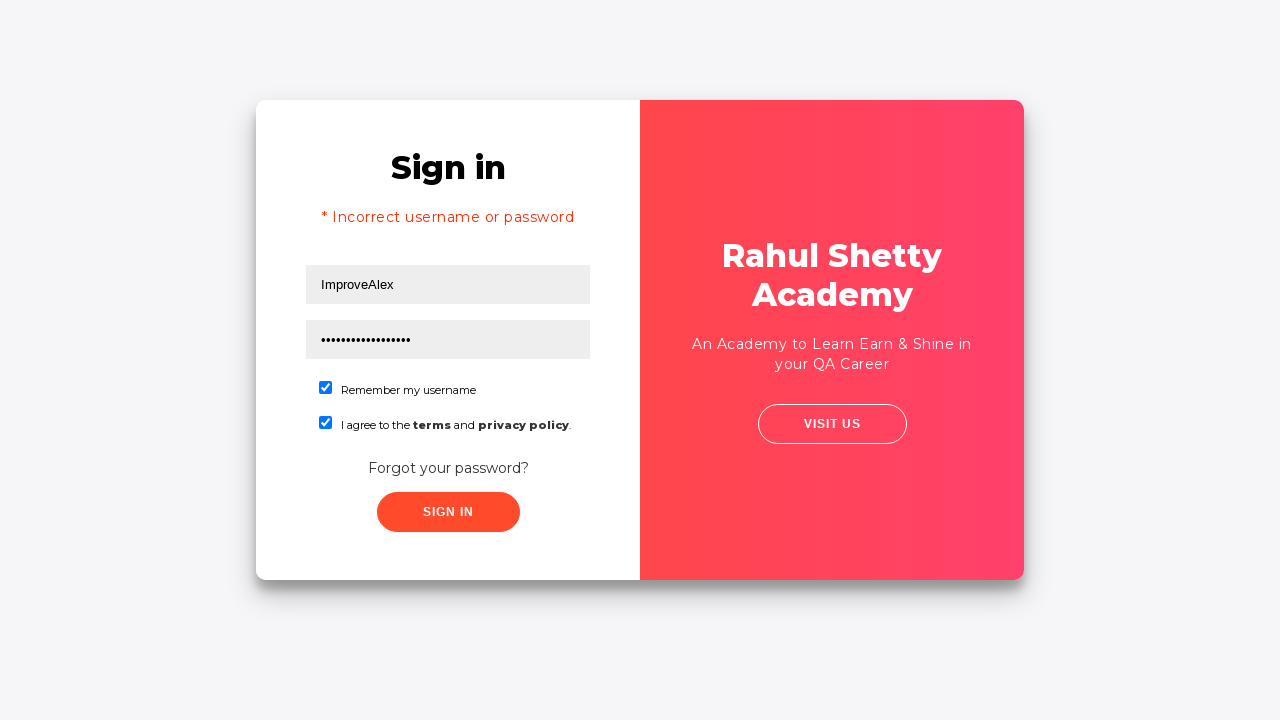

Waited for login processing
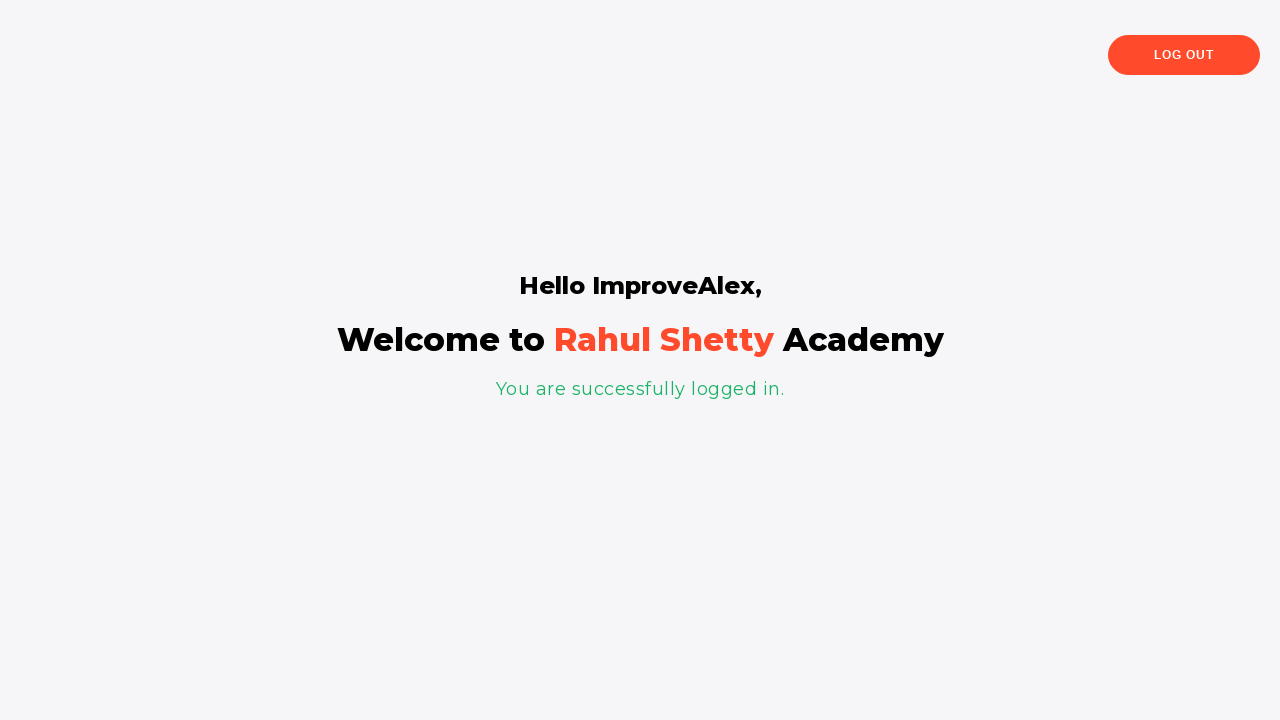

Login successful - success message appeared
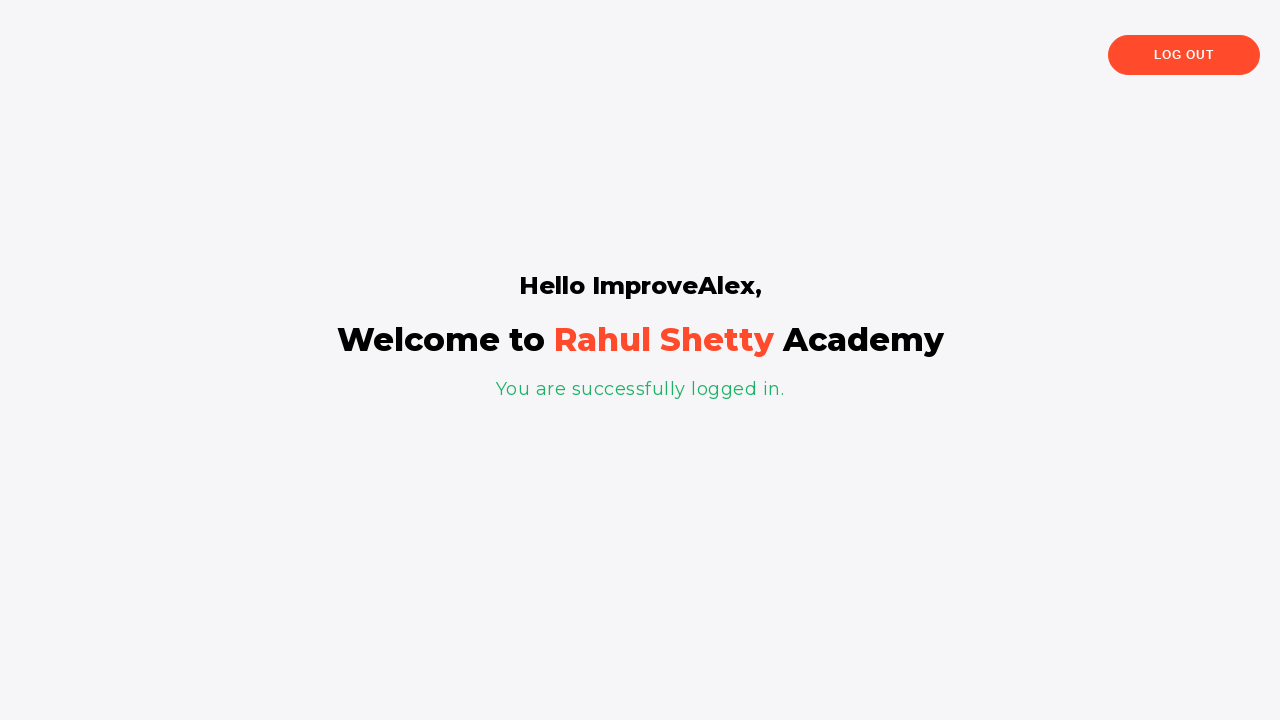

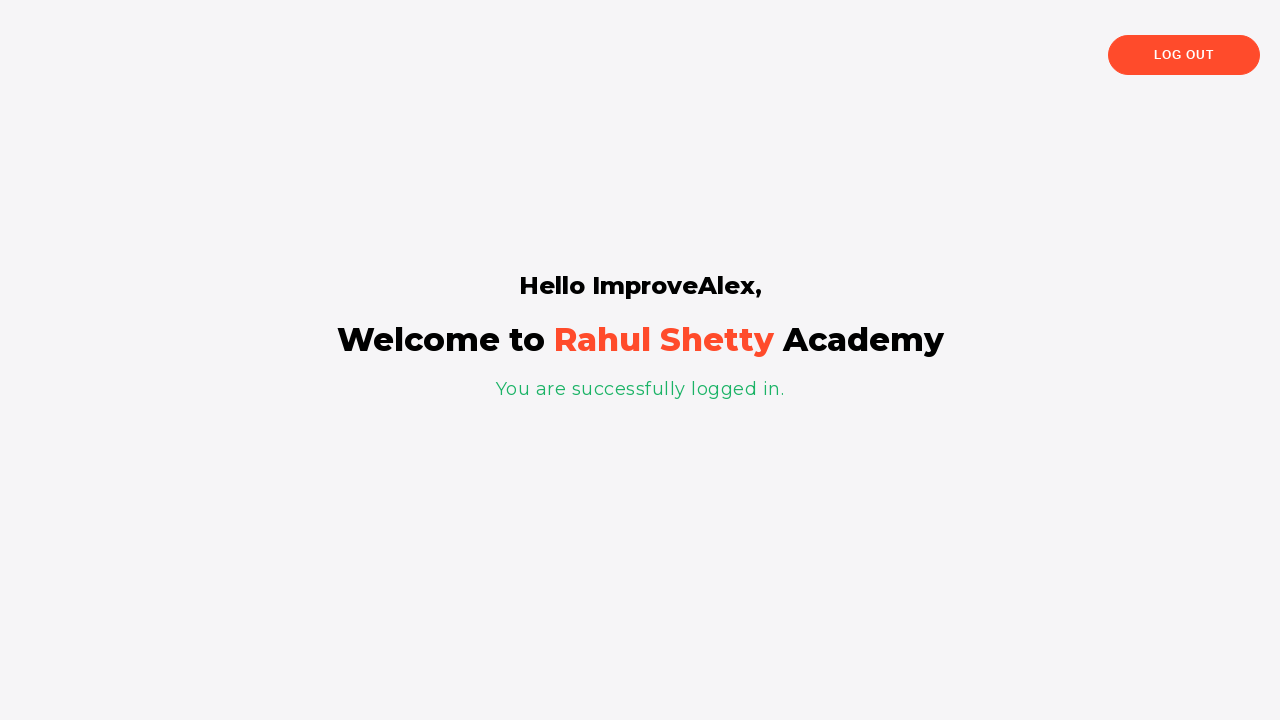